Tests dropdown menu functionality by clicking a dropdown button and then selecting the Facebook option from the revealed menu

Starting URL: https://omayo.blogspot.com/

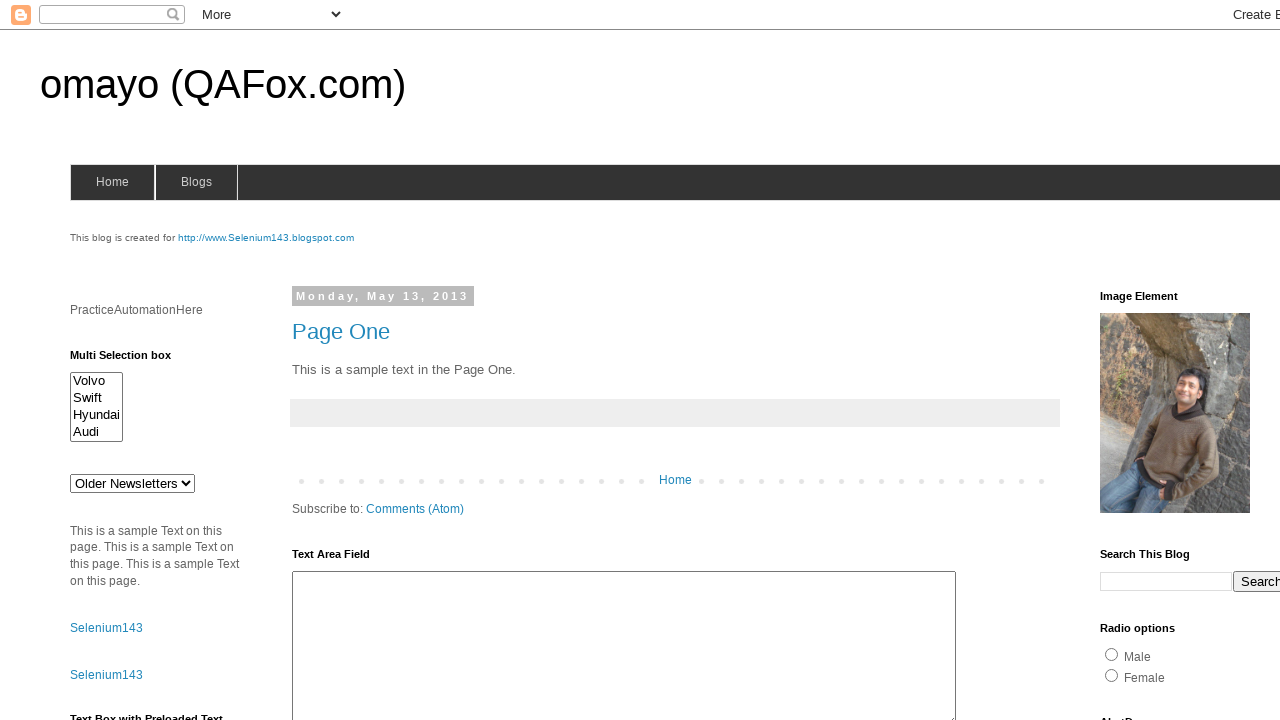

Clicked the dropdown button to reveal menu options at (1227, 360) on xpath=//button[text()='Dropdown']
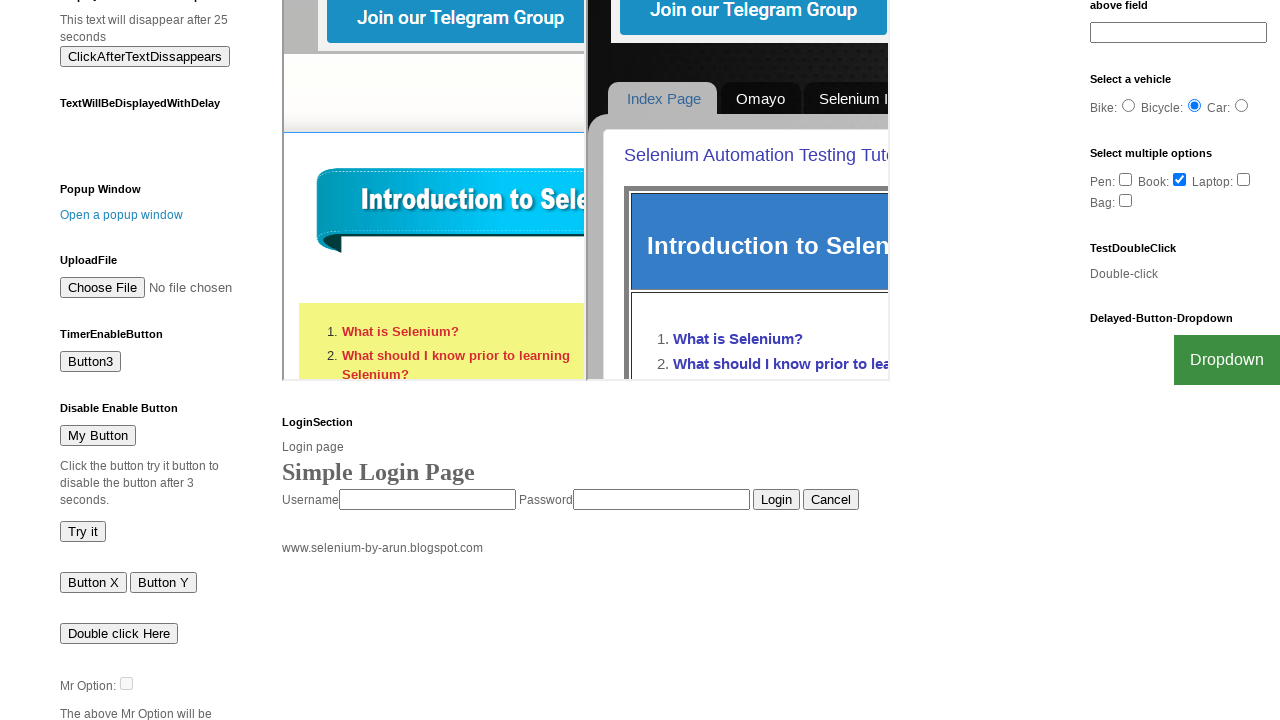

Facebook link became visible in the dropdown menu
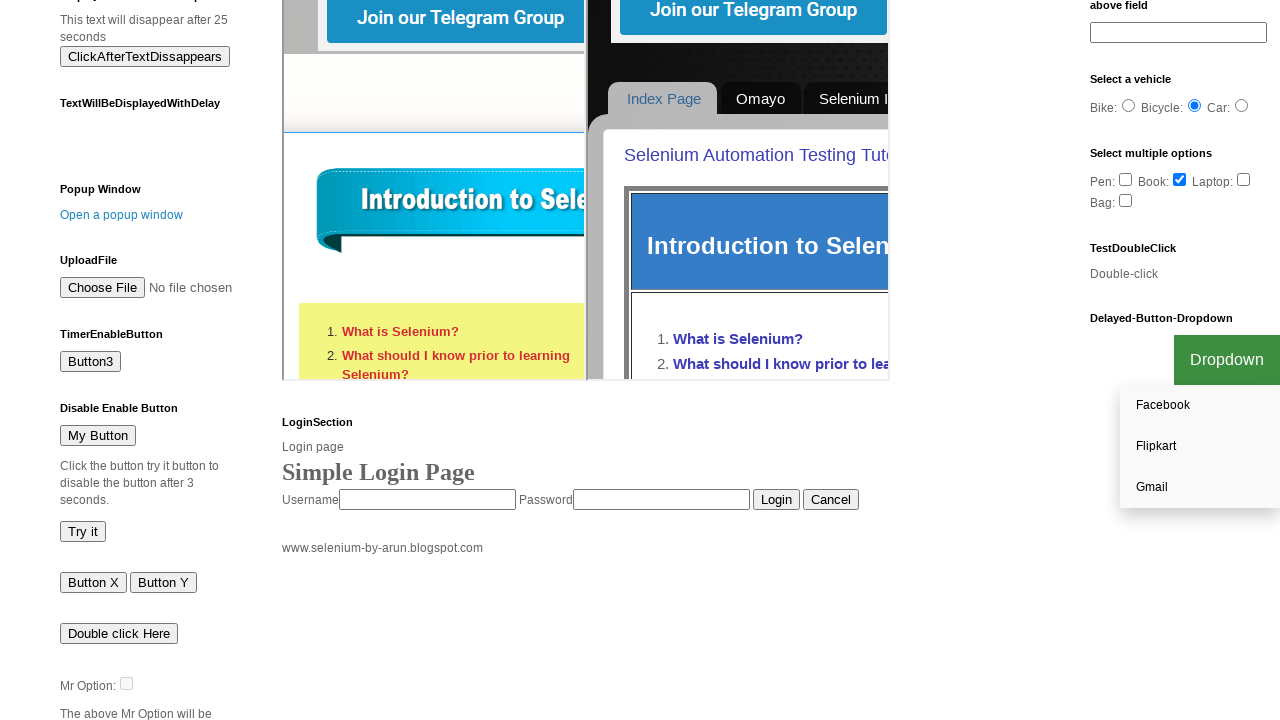

Clicked on the Facebook option from the dropdown menu at (1200, 406) on xpath=//a[text()='Facebook']
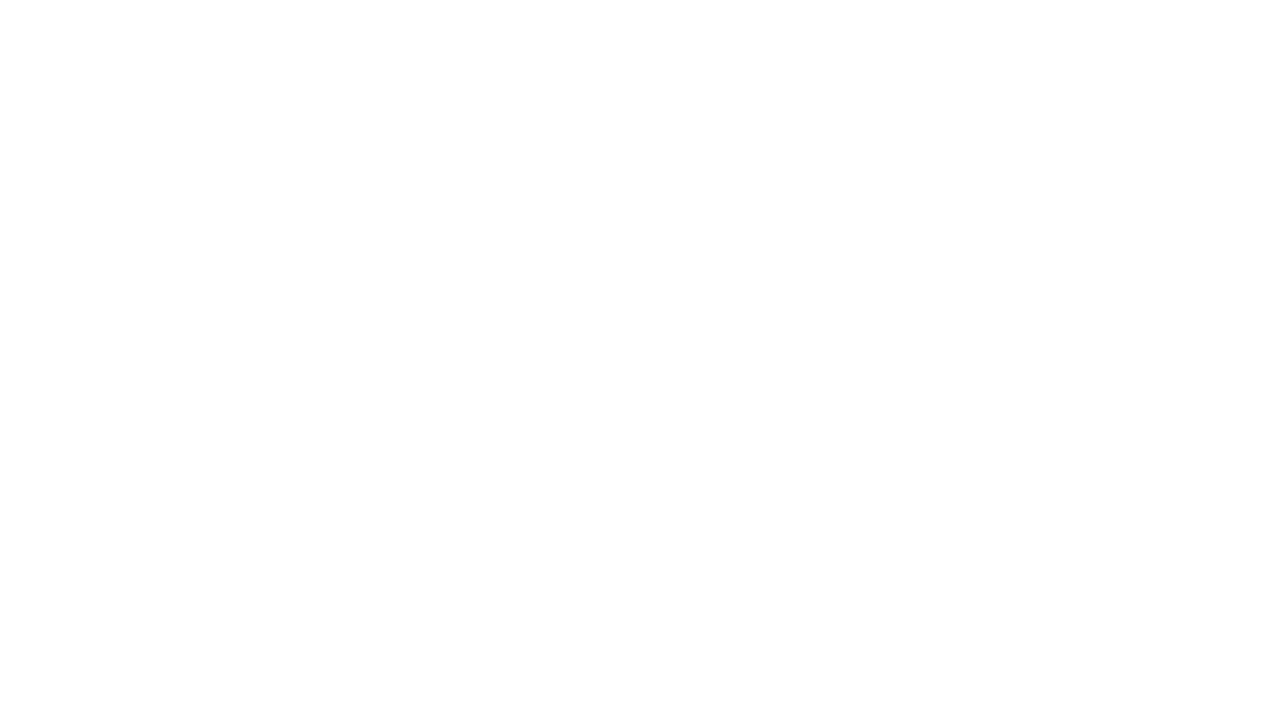

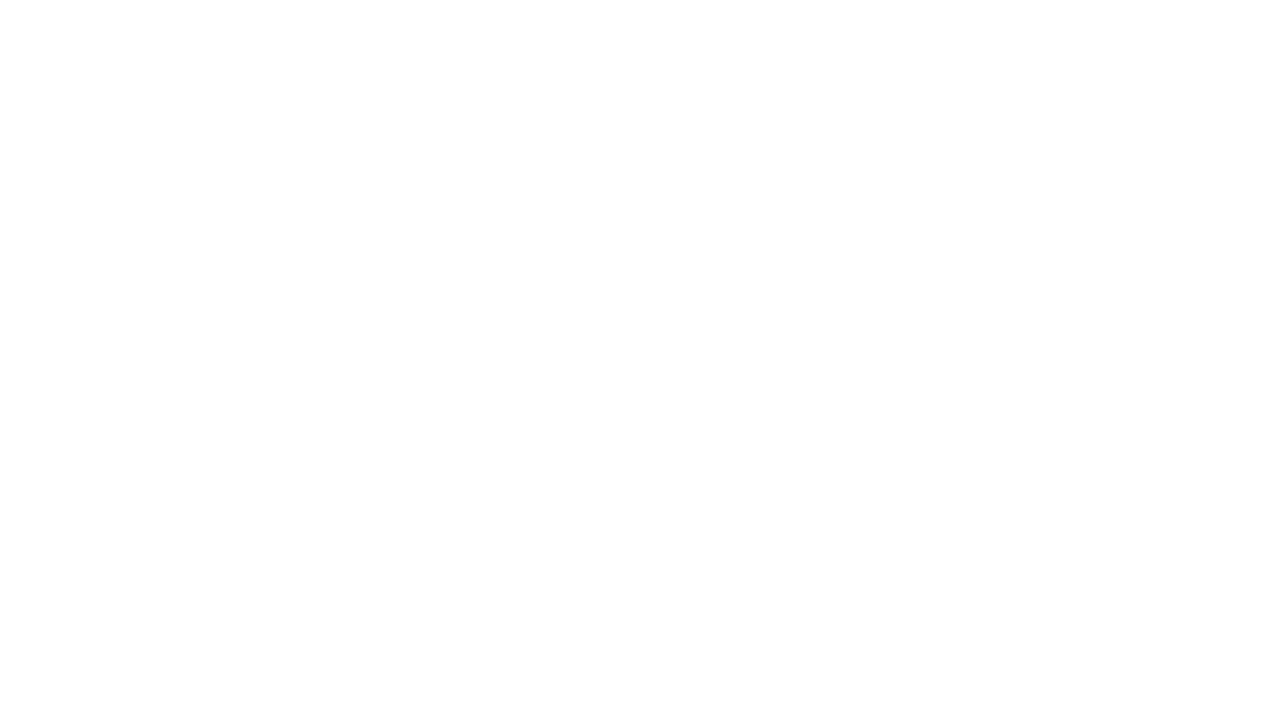